Navigates to the Automation Exercise website homepage

Starting URL: https://automationexercise.com

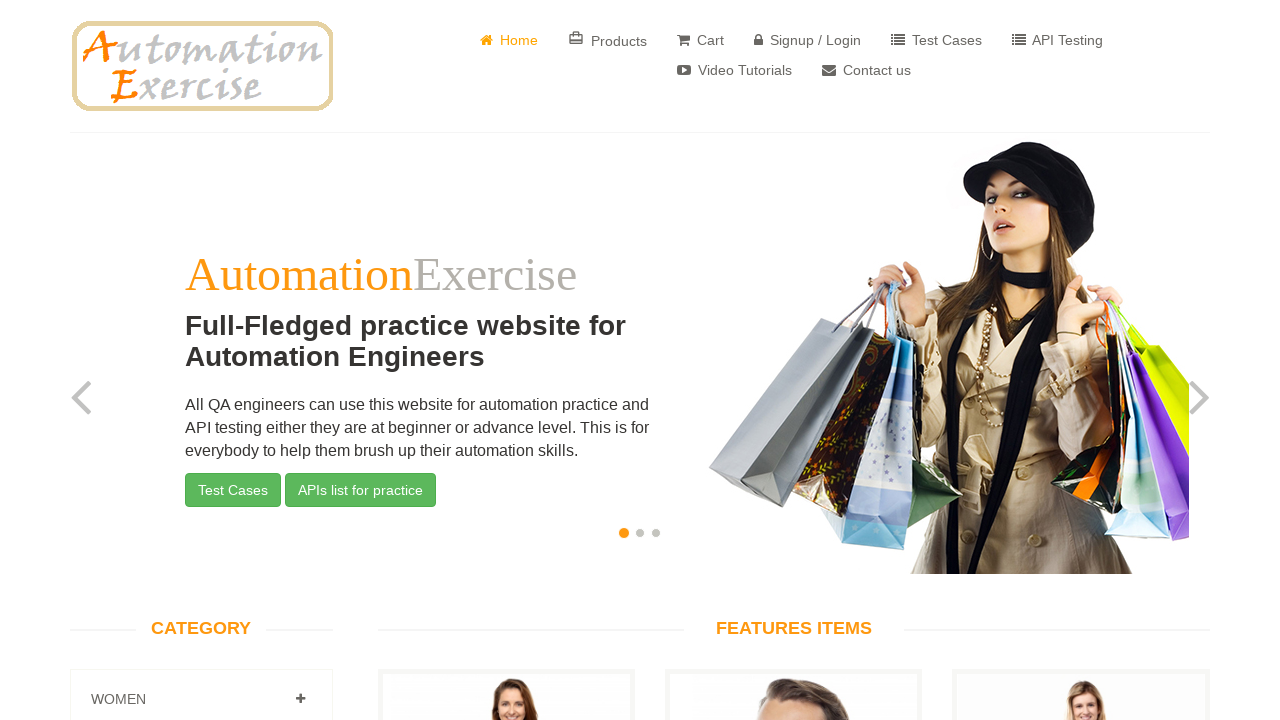

Waited for page DOM content to load on Automation Exercise homepage
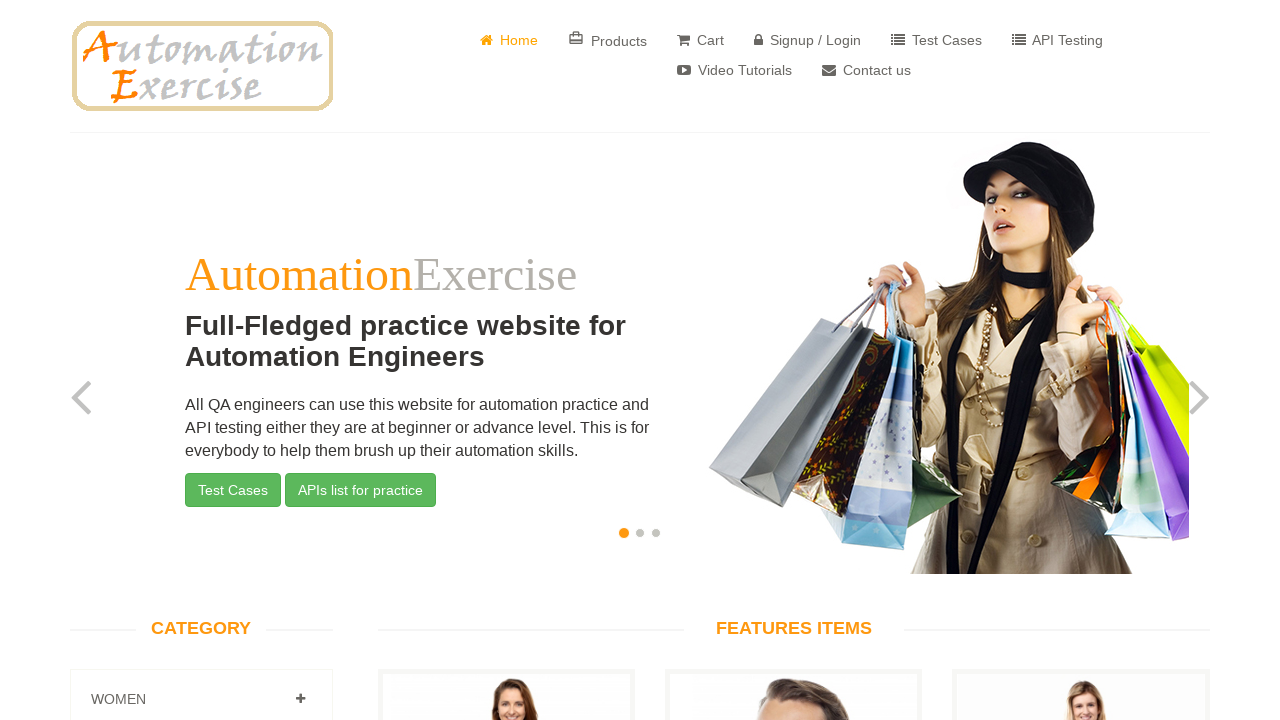

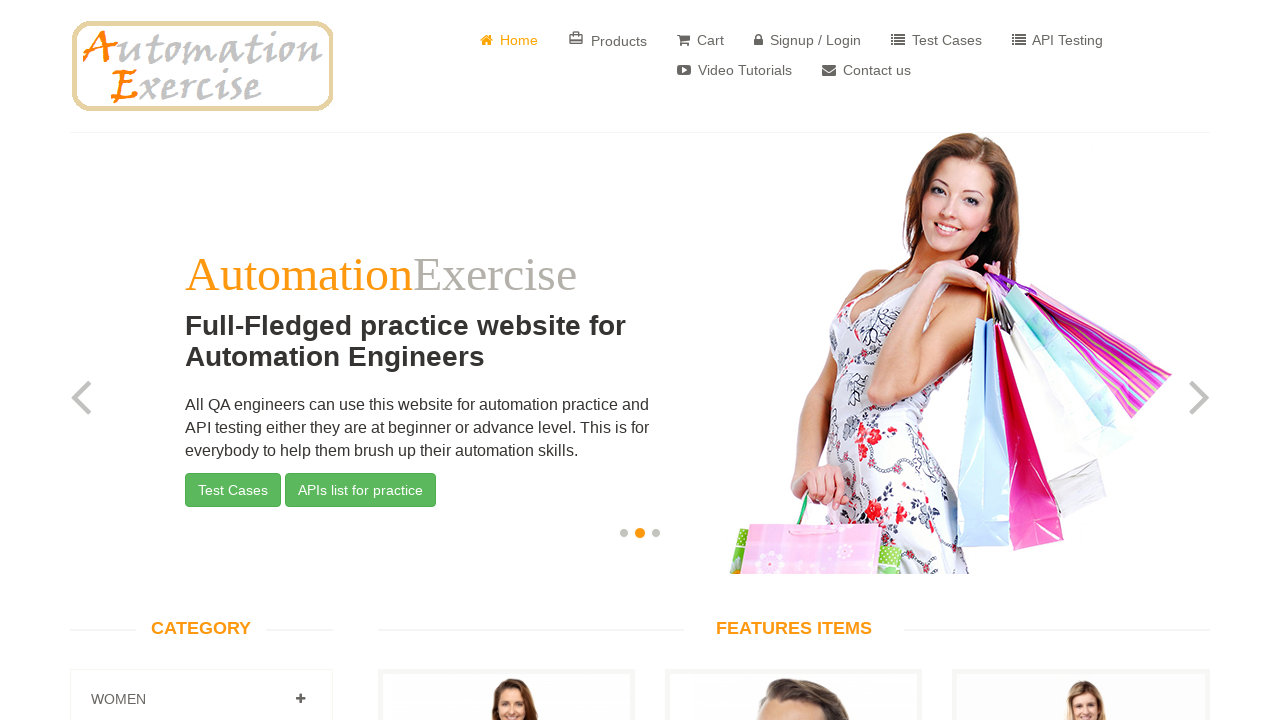